Waits for a price to reach $100, books an item, solves a mathematical captcha, and submits the answer

Starting URL: http://suninjuly.github.io/explicit_wait2.html

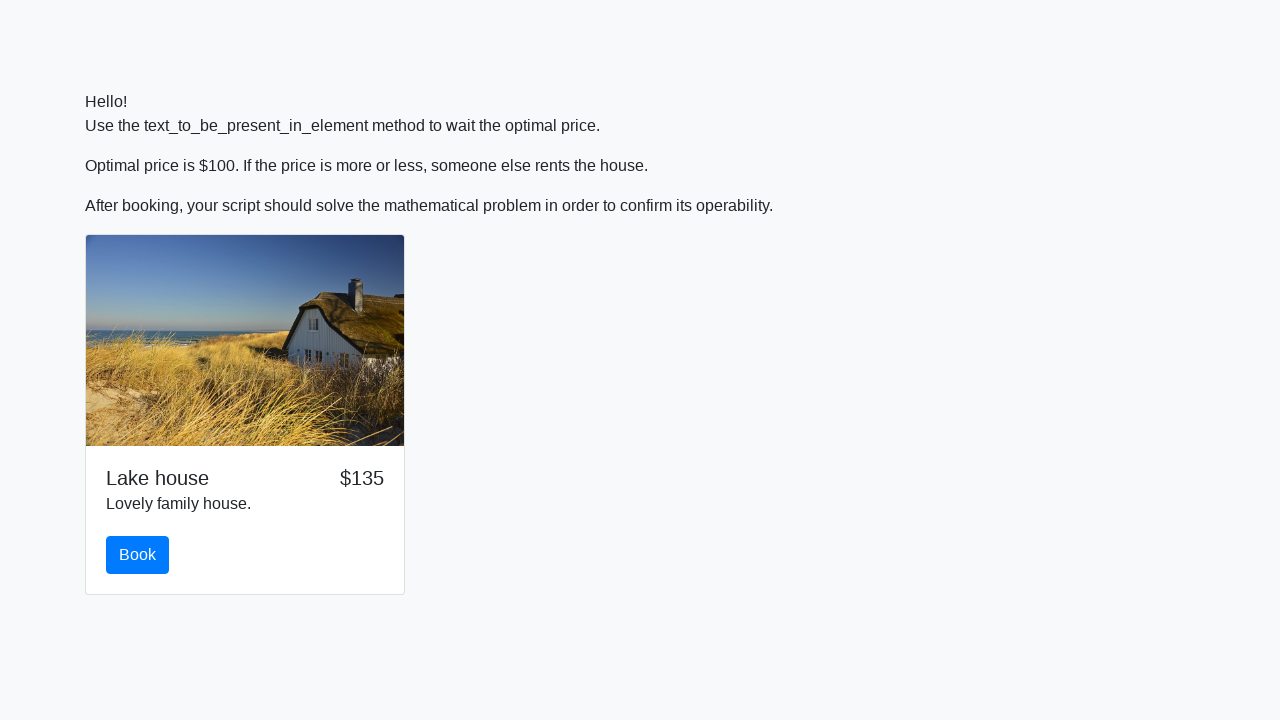

Waited for price to reach $100
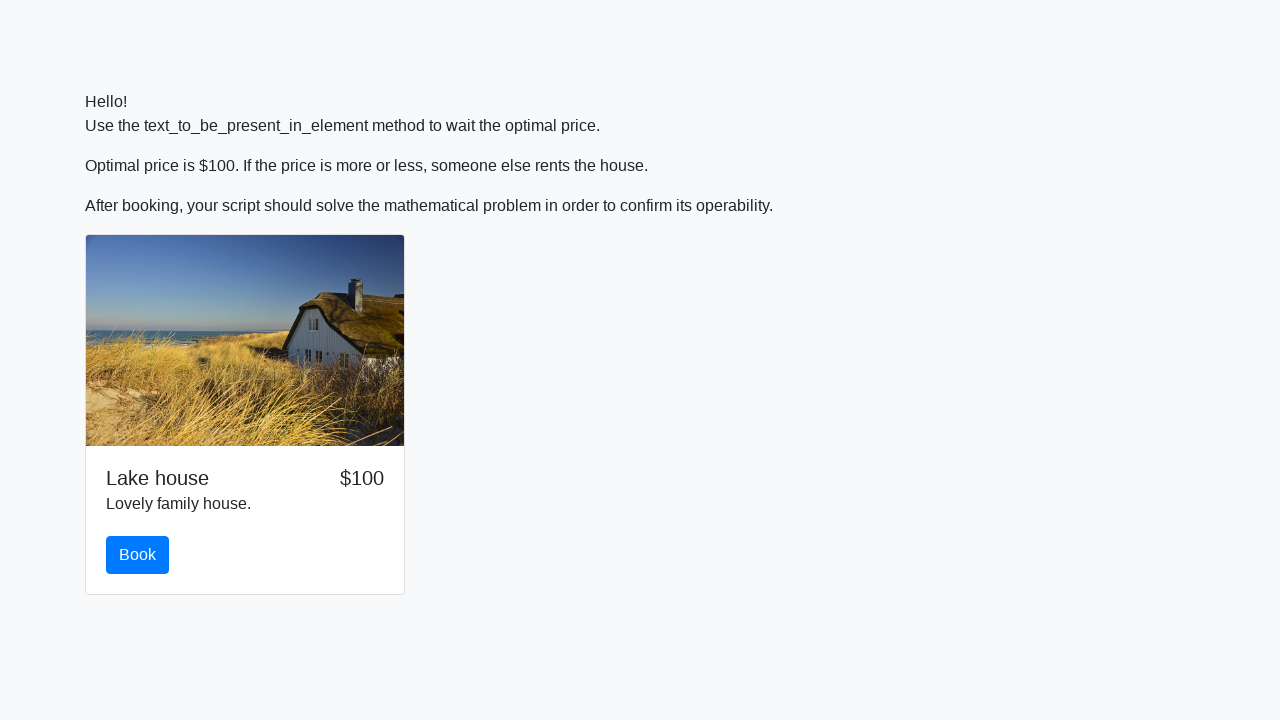

Clicked the book button at (138, 555) on #book
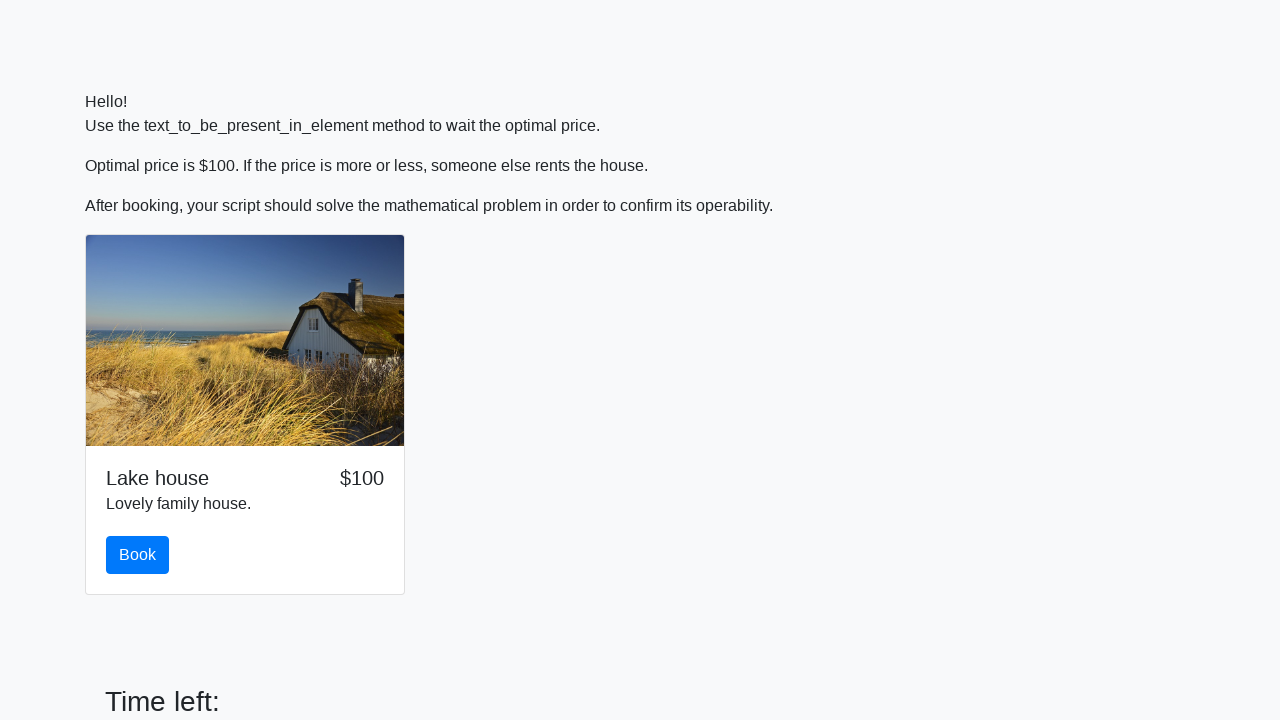

Retrieved math problem value: 11
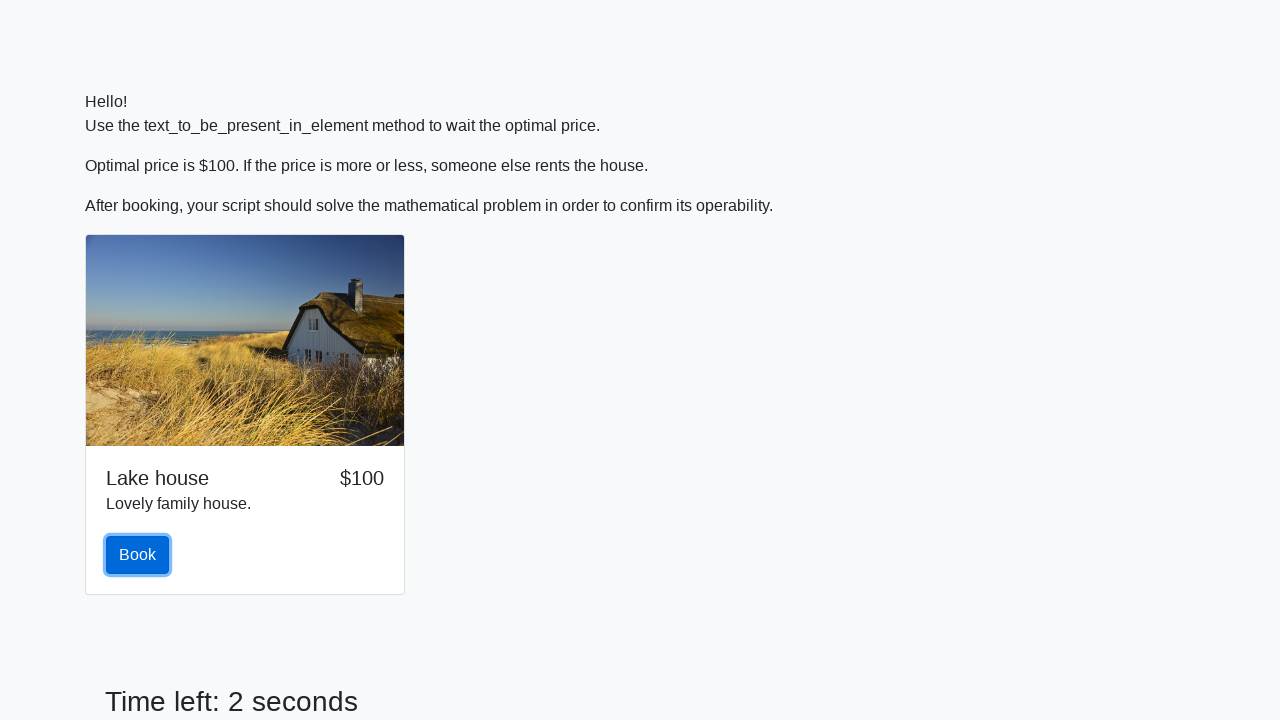

Calculated captcha answer: 2.4848968562907476
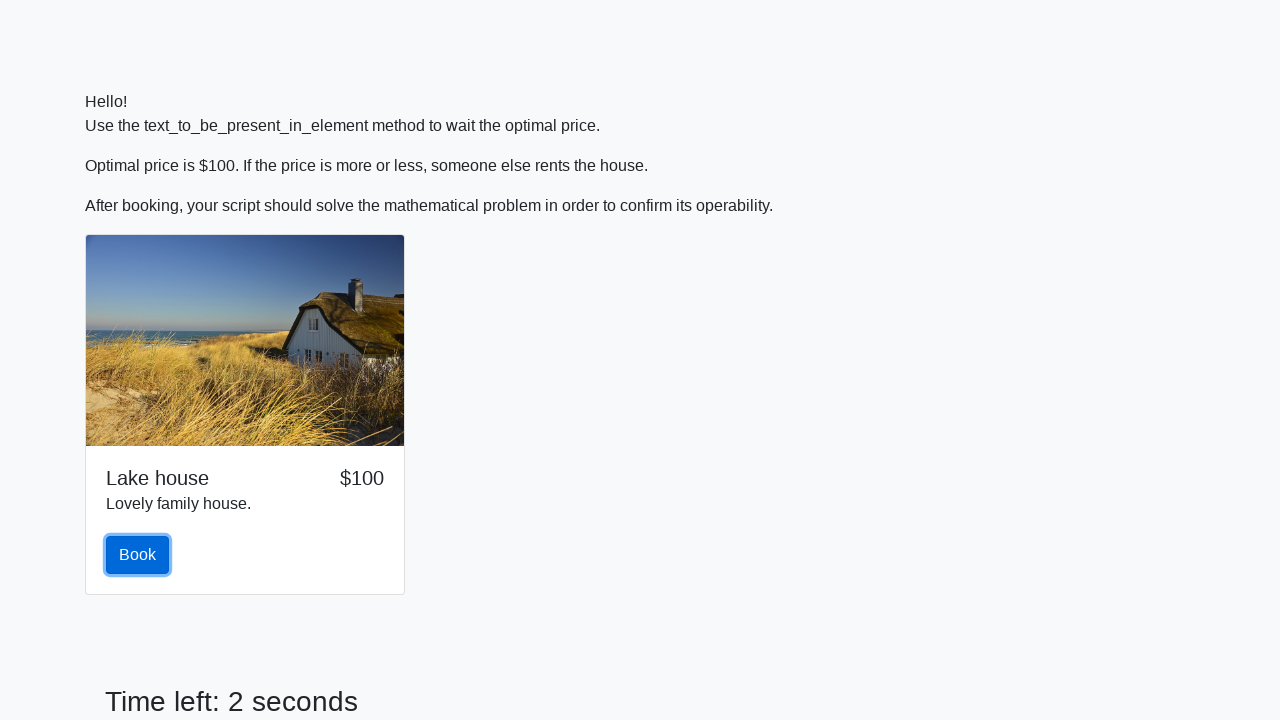

Filled in the captcha answer on #answer
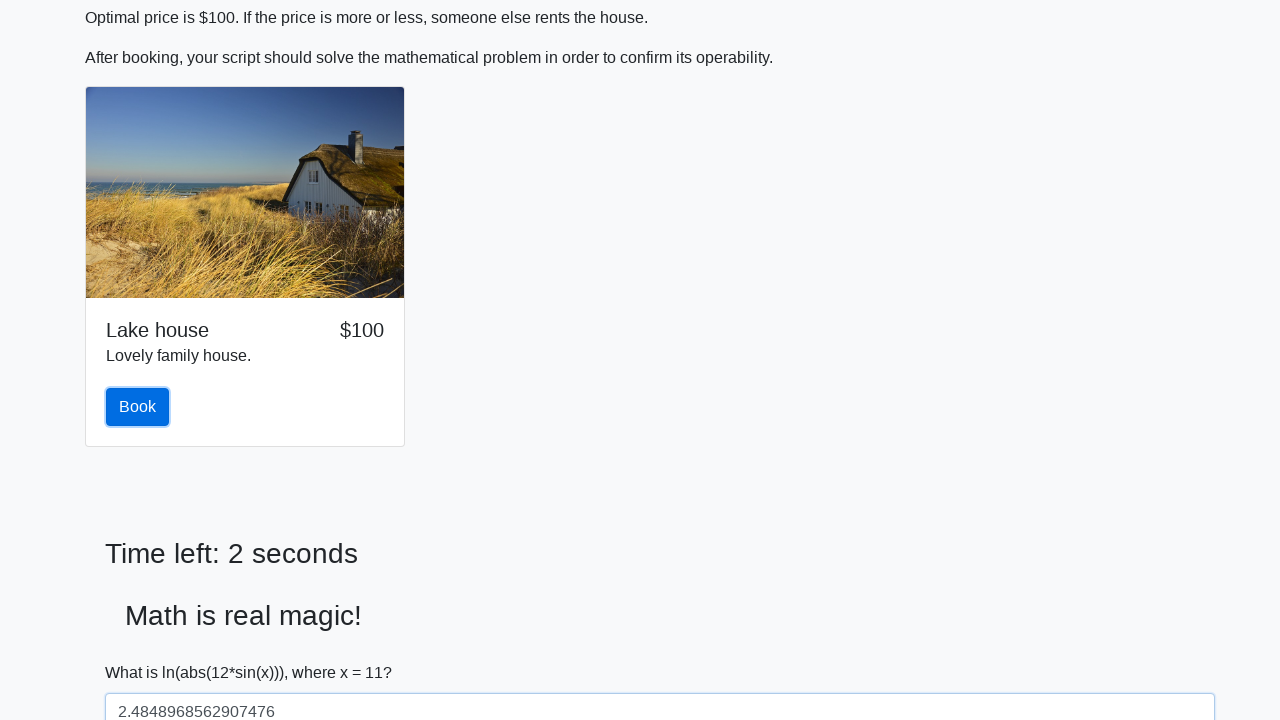

Submitted the form with captcha answer at (143, 651) on button[type='submit']
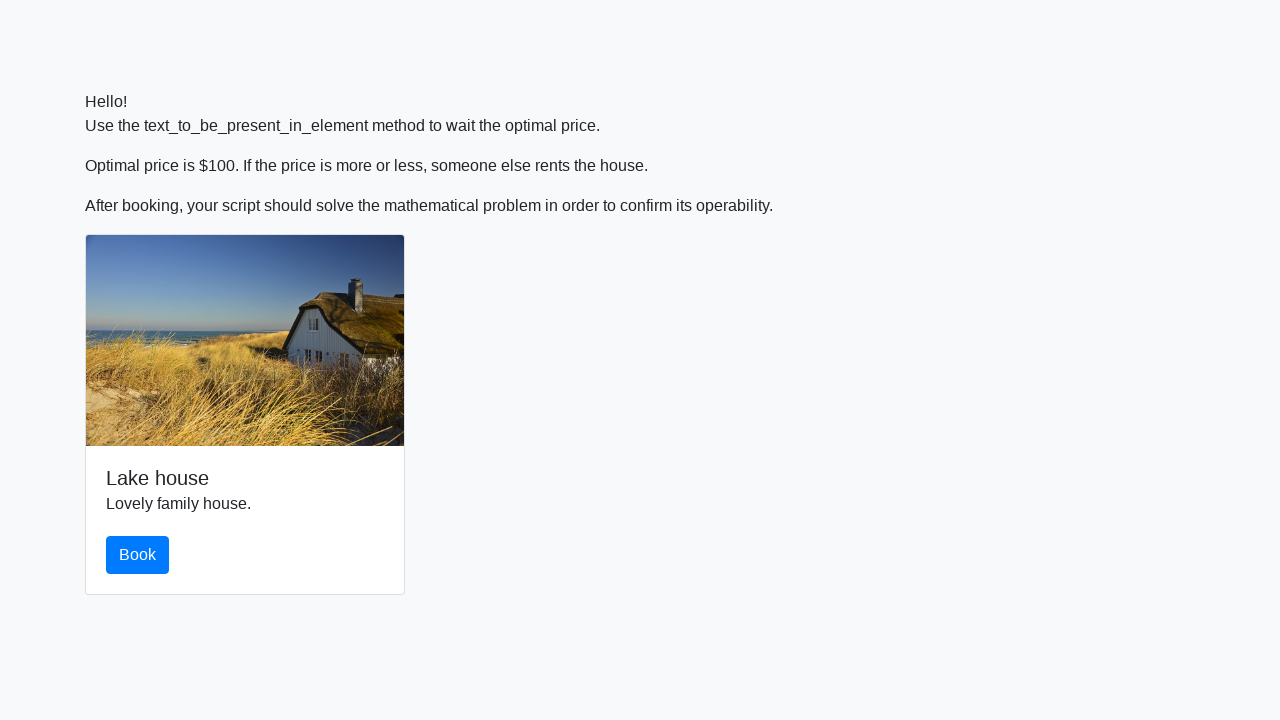

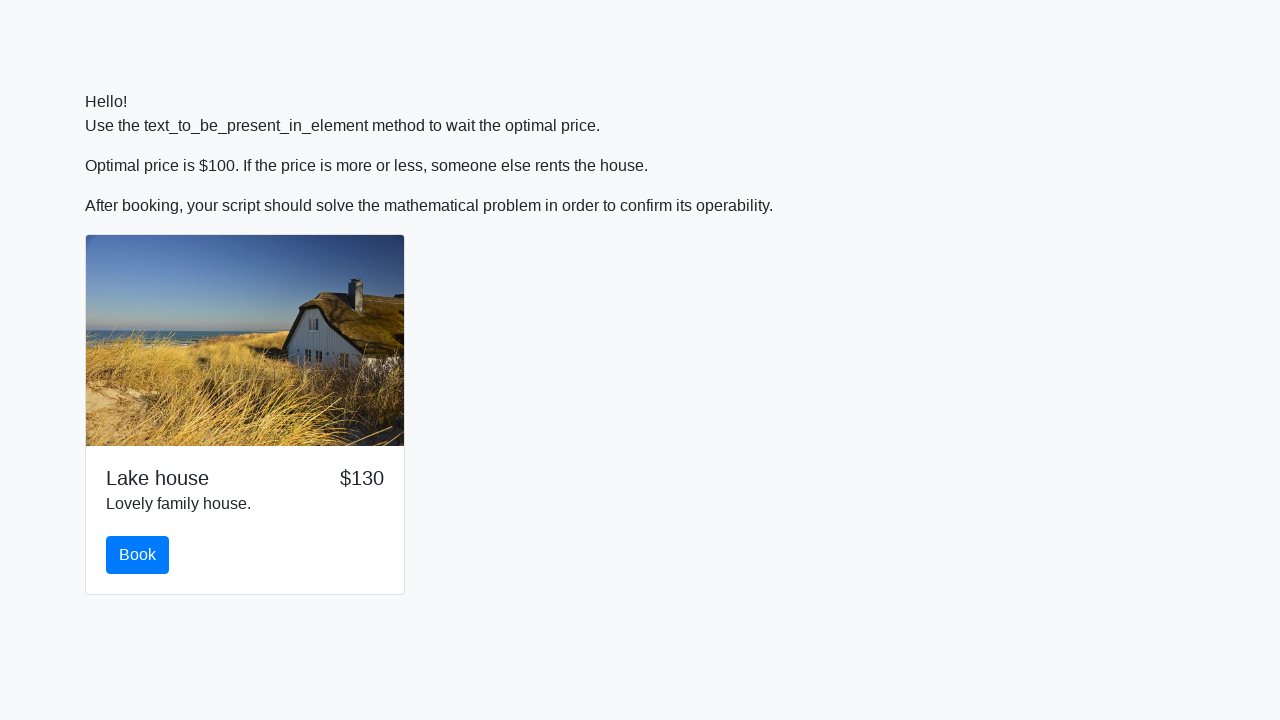